Tests the Add/Remove Elements functionality on the Heroku test app by clicking the add button three times to create delete buttons, verifying 3 buttons exist, then removing one and verifying 2 remain.

Starting URL: https://the-internet.herokuapp.com/

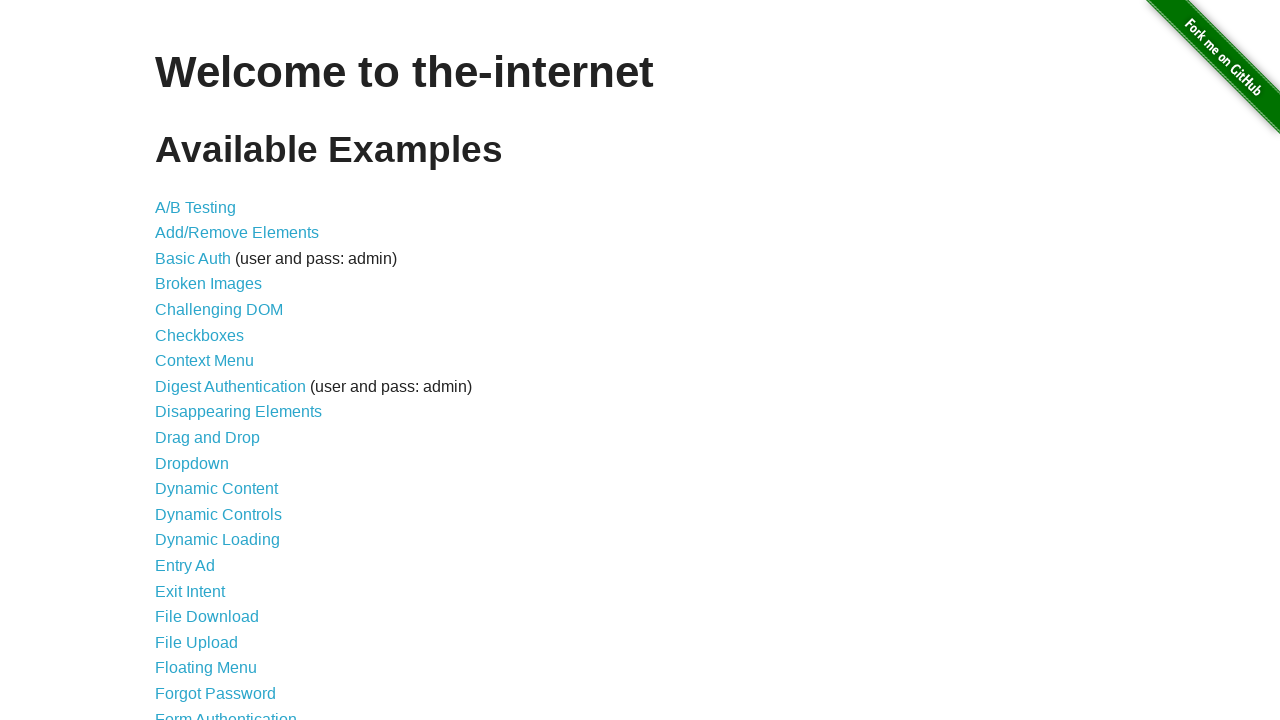

Clicked on 'Add/Remove Elements' link at (237, 233) on text=Add/Remove Elements
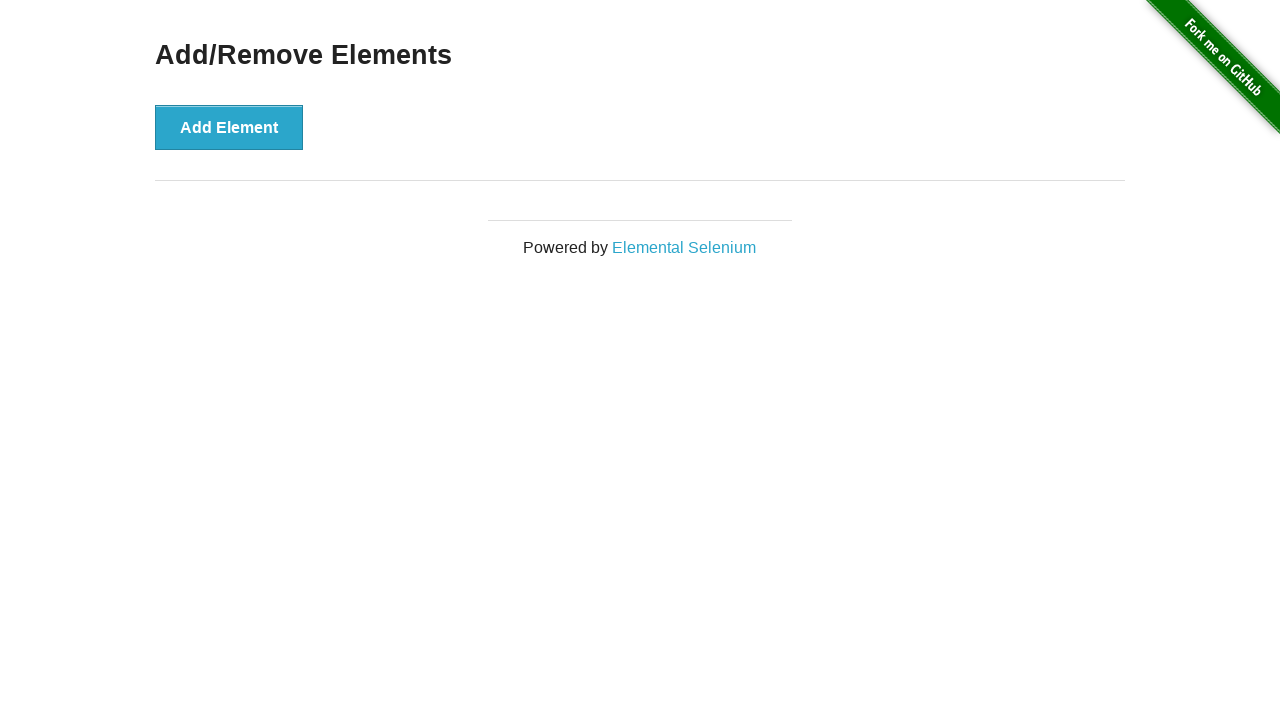

Clicked 'Add Element' button (iteration 1) at (229, 127) on button:has-text('Add Element')
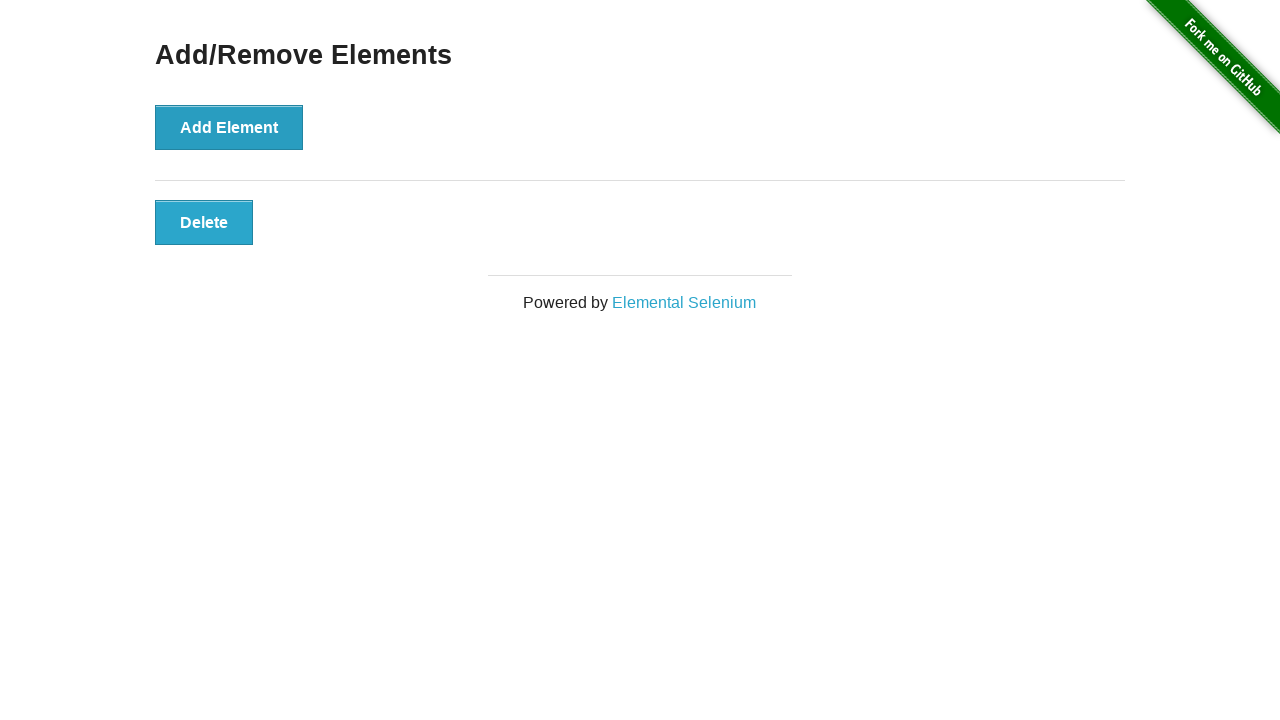

Waited for new delete button to appear
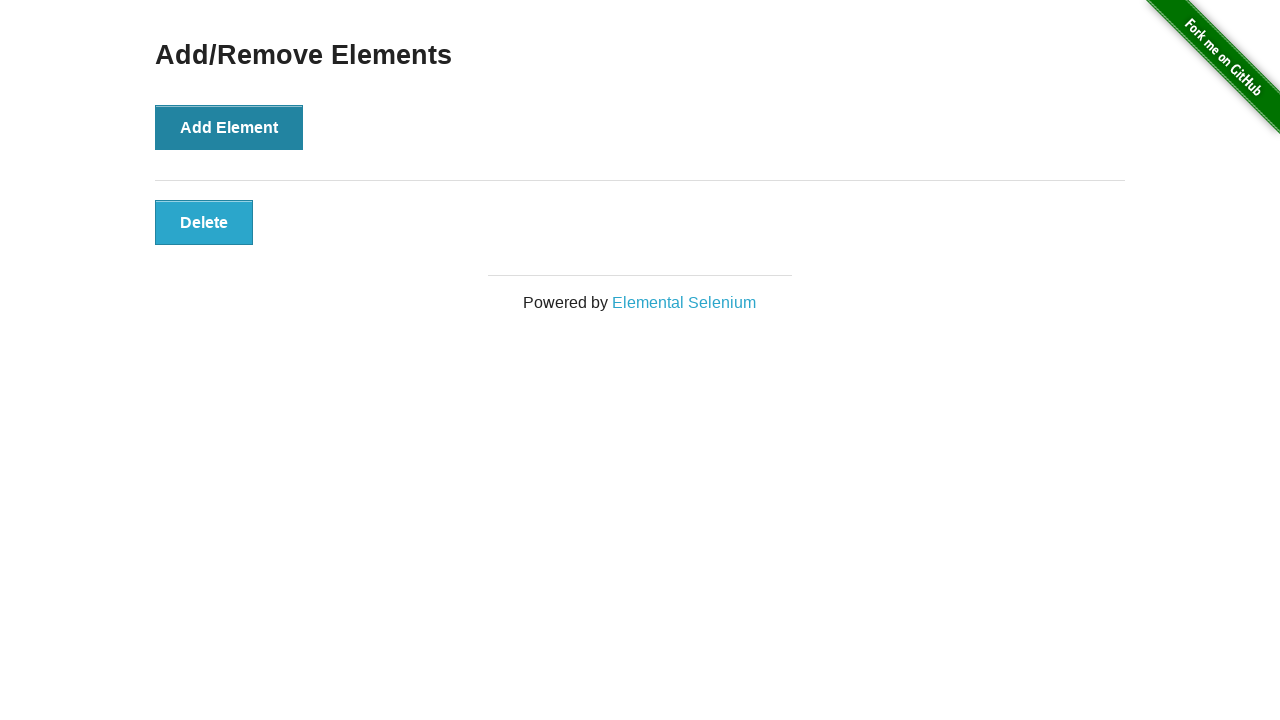

Clicked 'Add Element' button (iteration 2) at (229, 127) on button:has-text('Add Element')
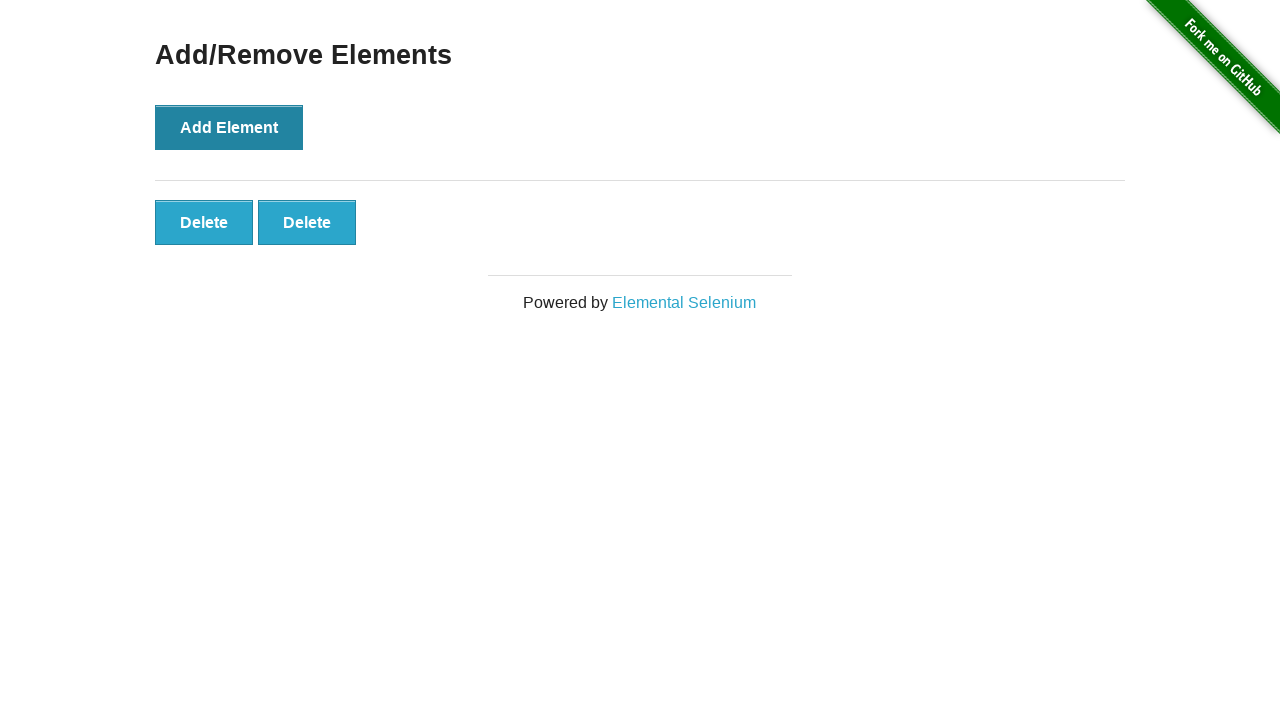

Waited for new delete button to appear
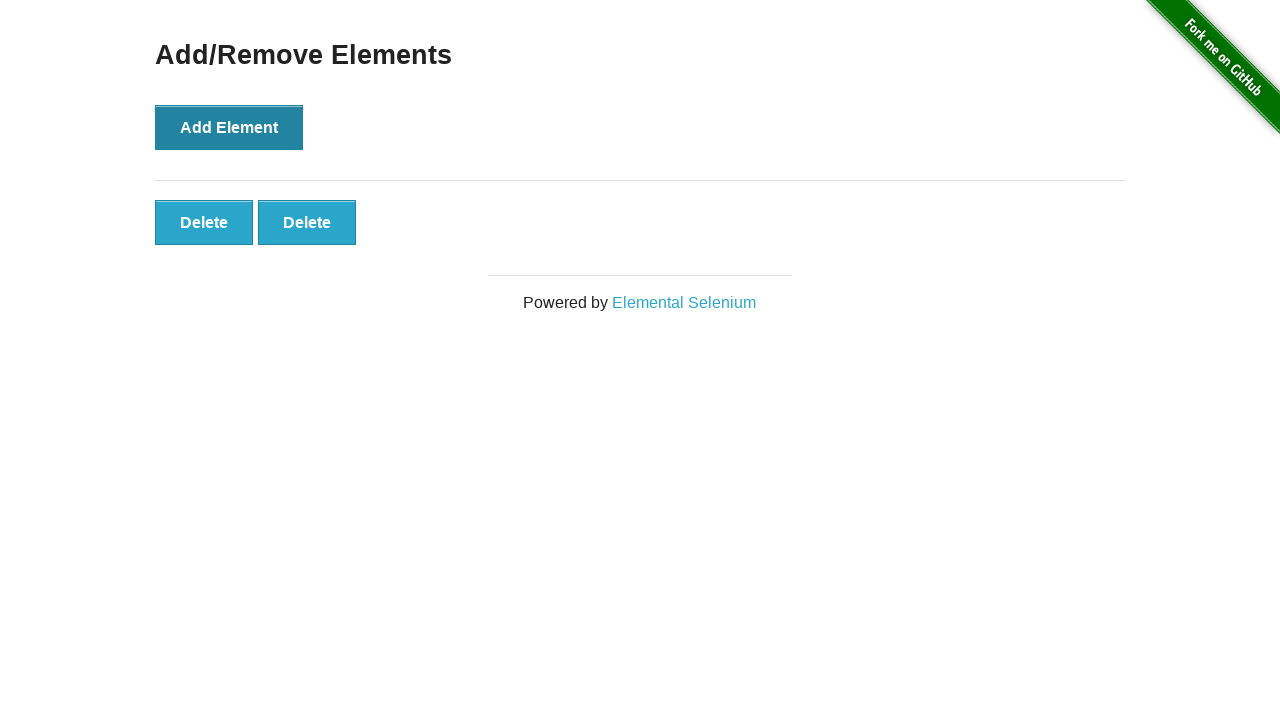

Clicked 'Add Element' button (iteration 3) at (229, 127) on button:has-text('Add Element')
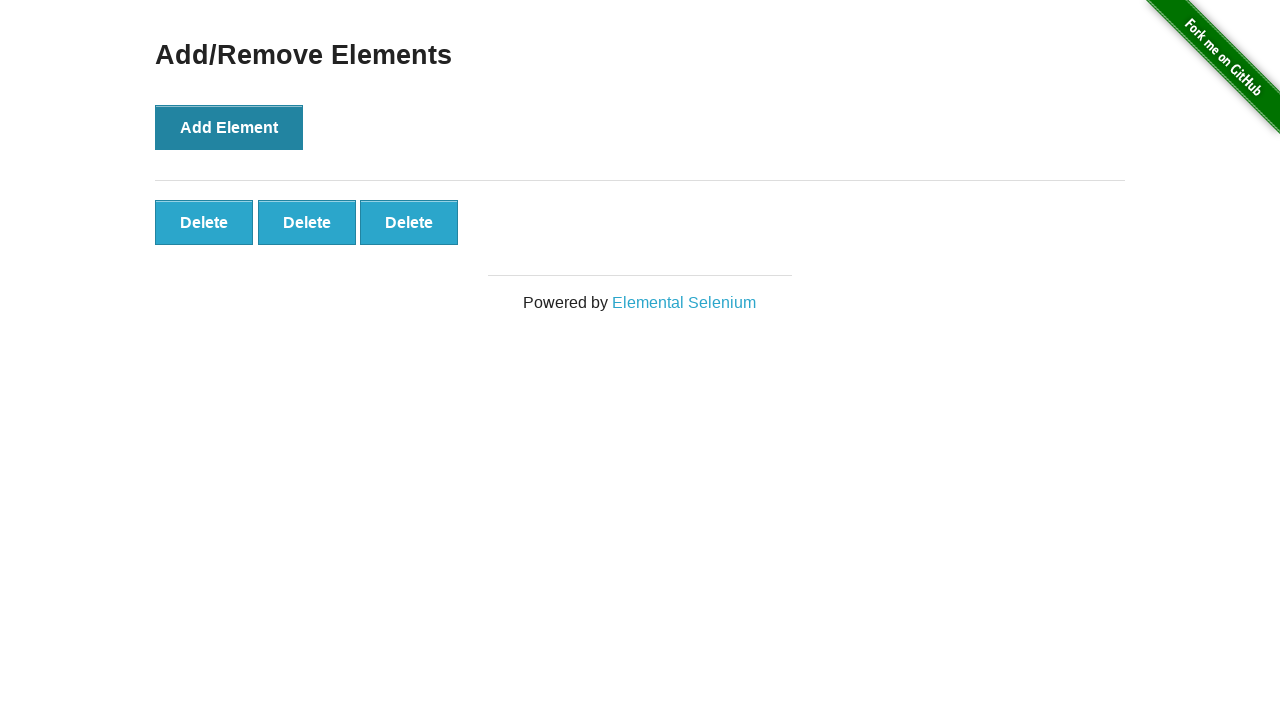

Waited for new delete button to appear
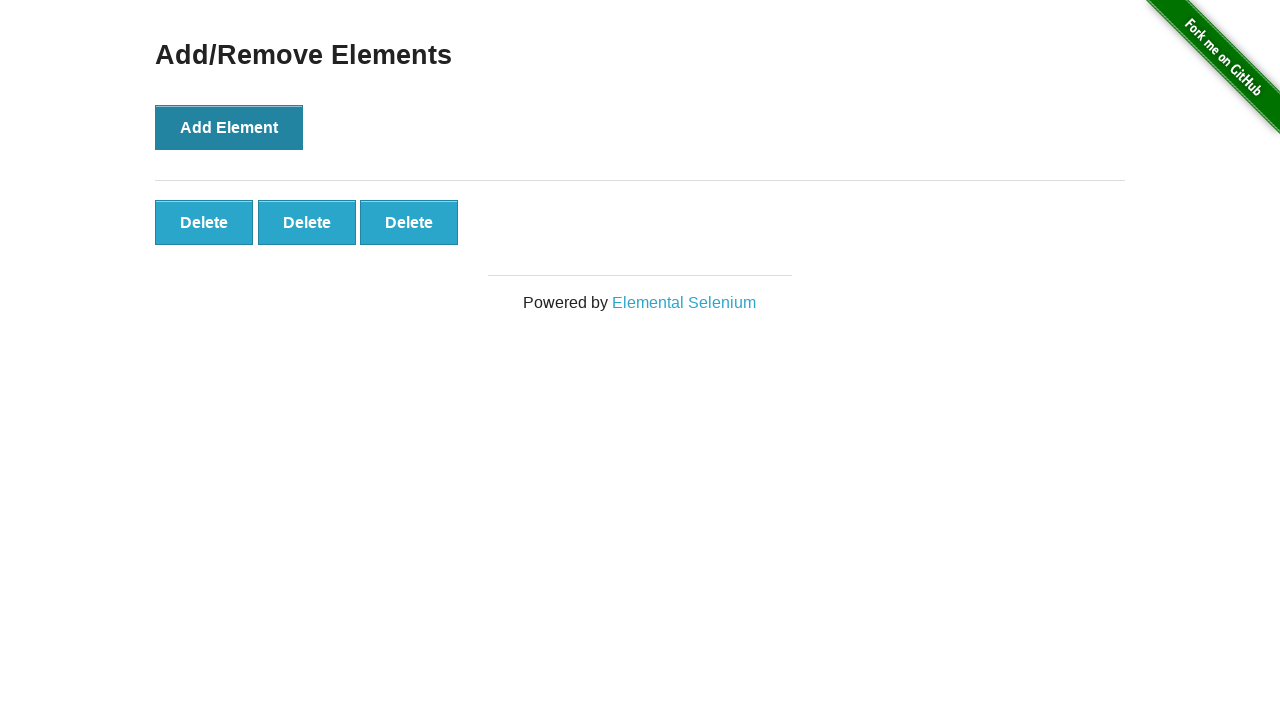

Located all delete buttons
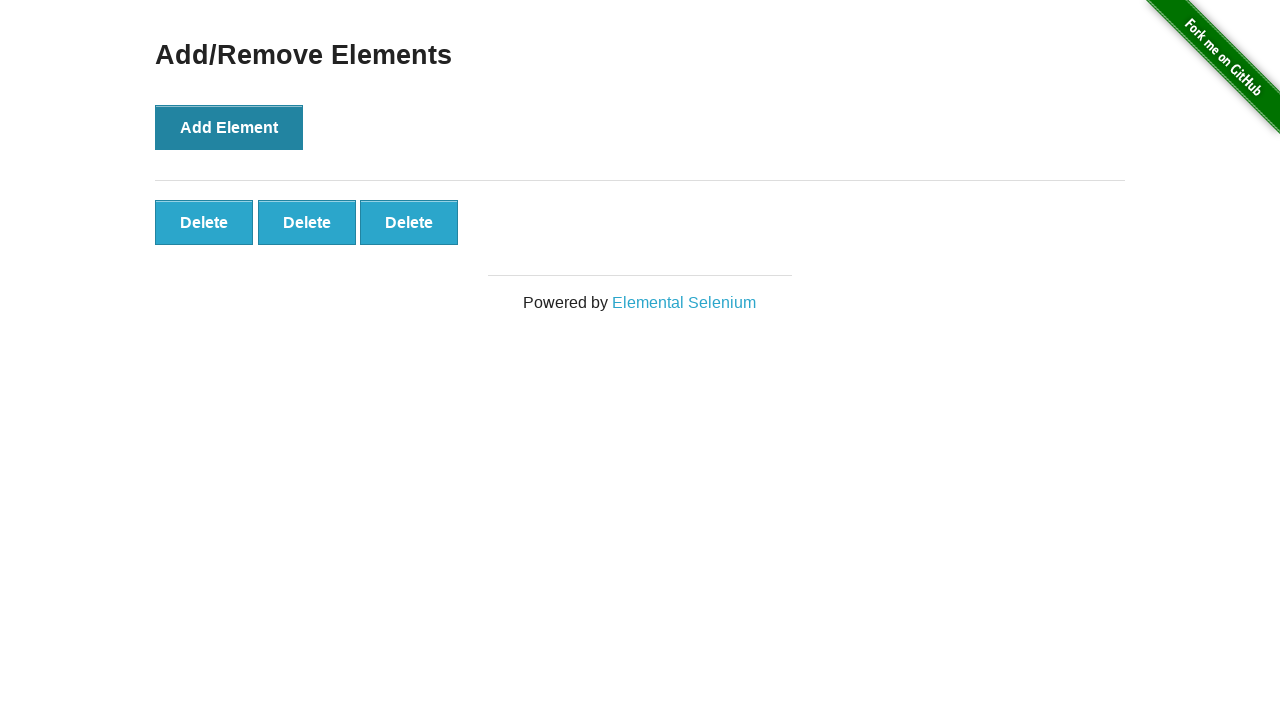

Verified that 3 delete buttons exist
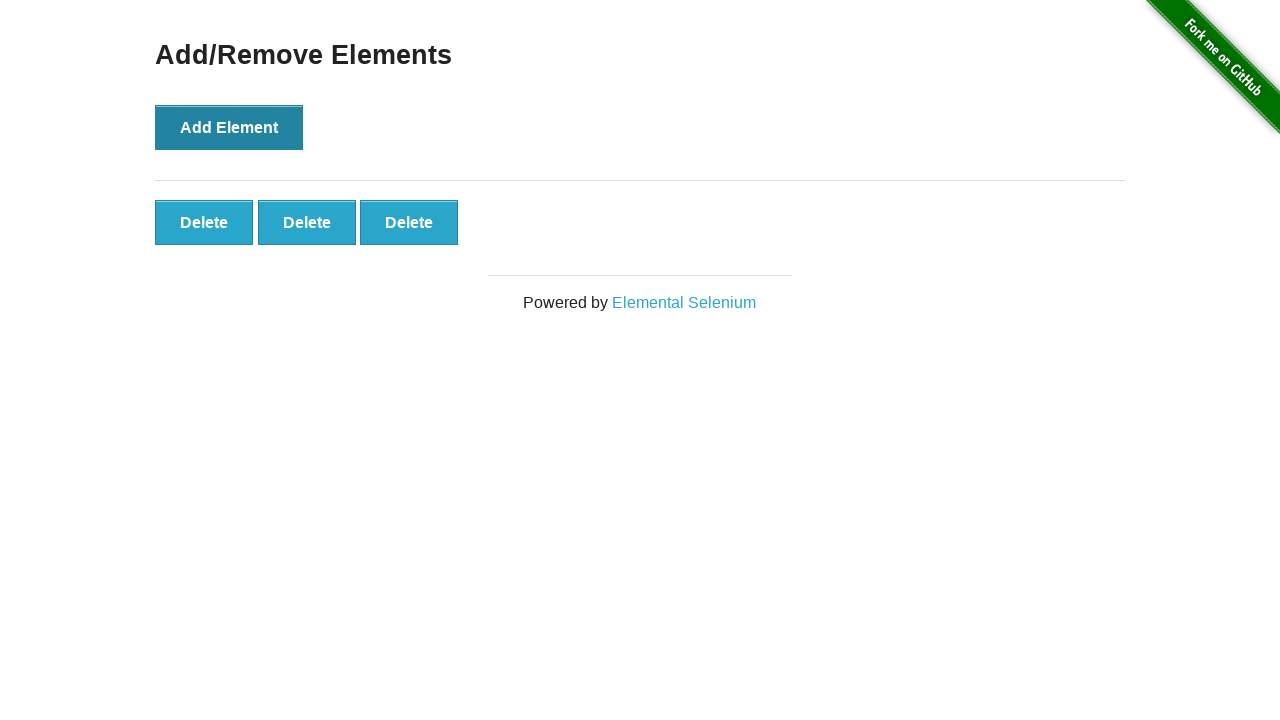

Clicked the first delete button to remove one element at (204, 222) on .added-manually >> nth=0
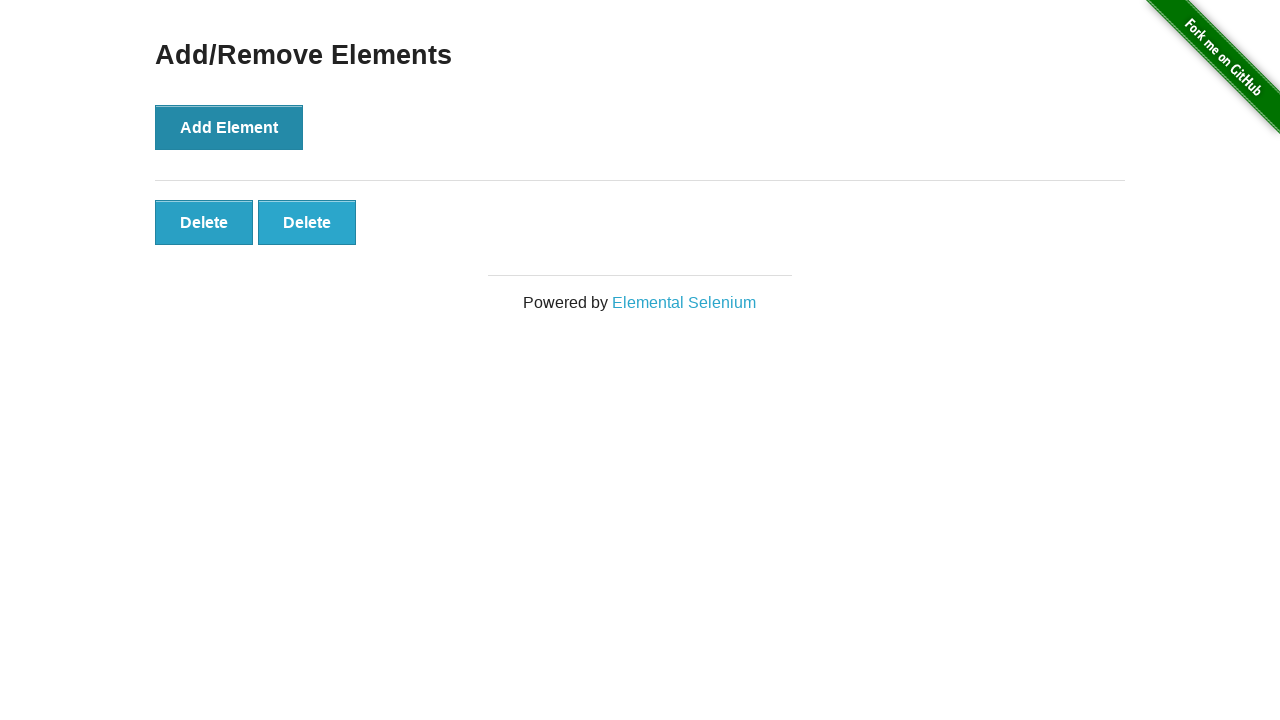

Waited for delete button to disappear
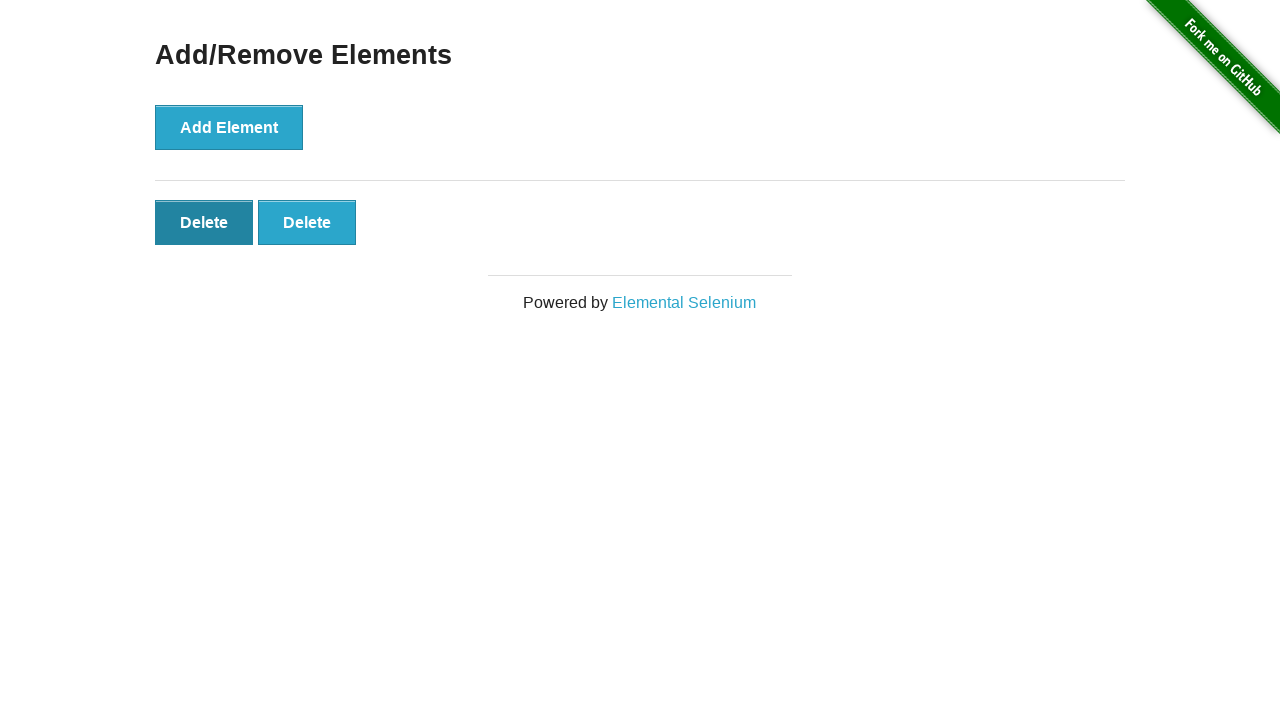

Located remaining delete buttons
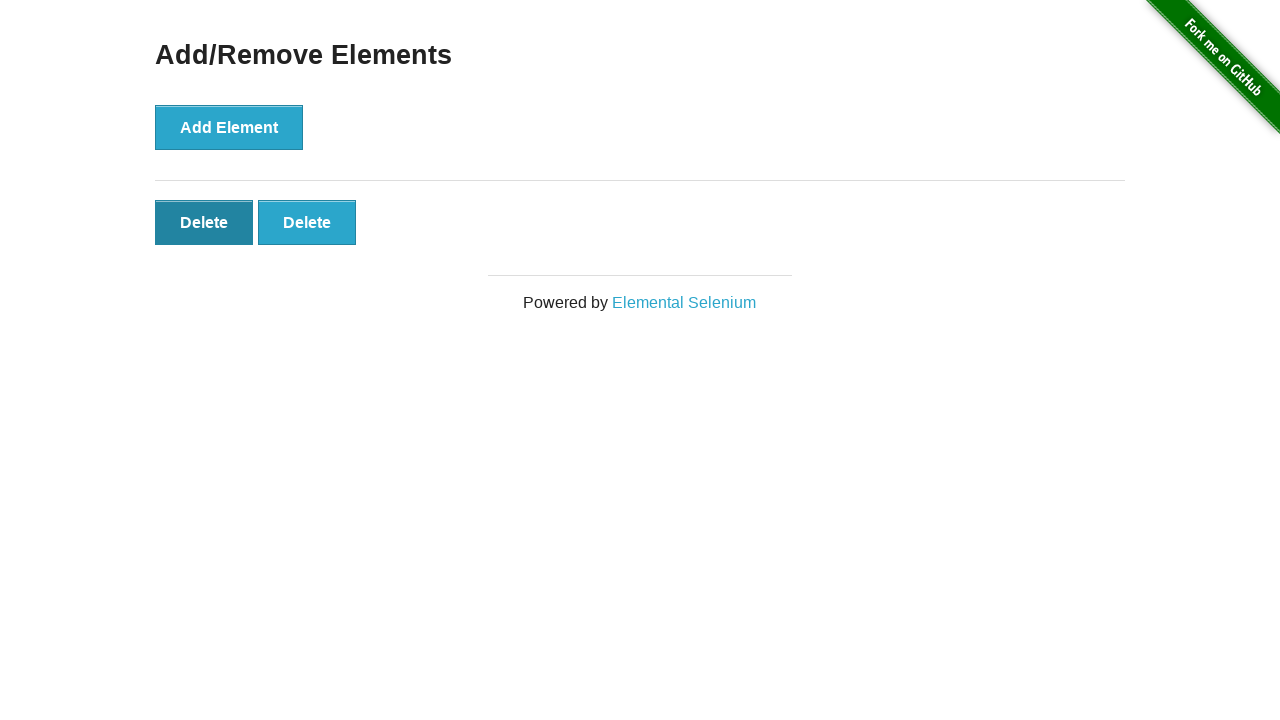

Verified that 2 delete buttons remain
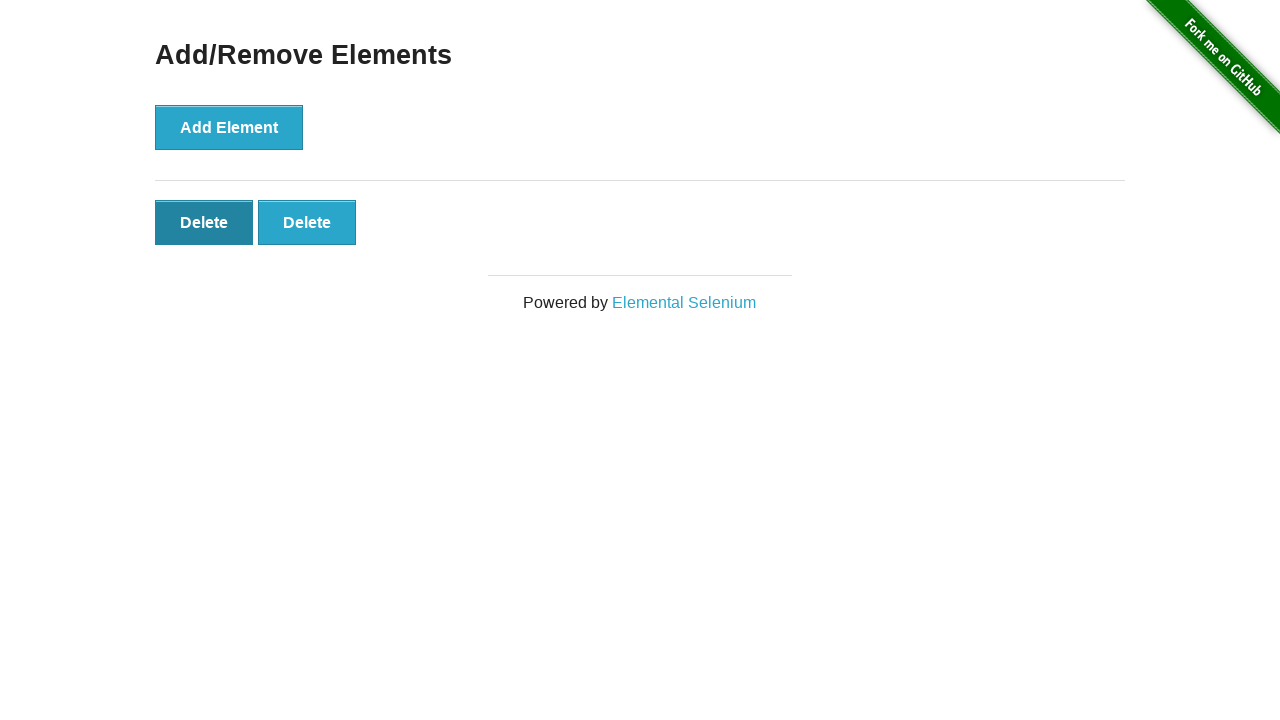

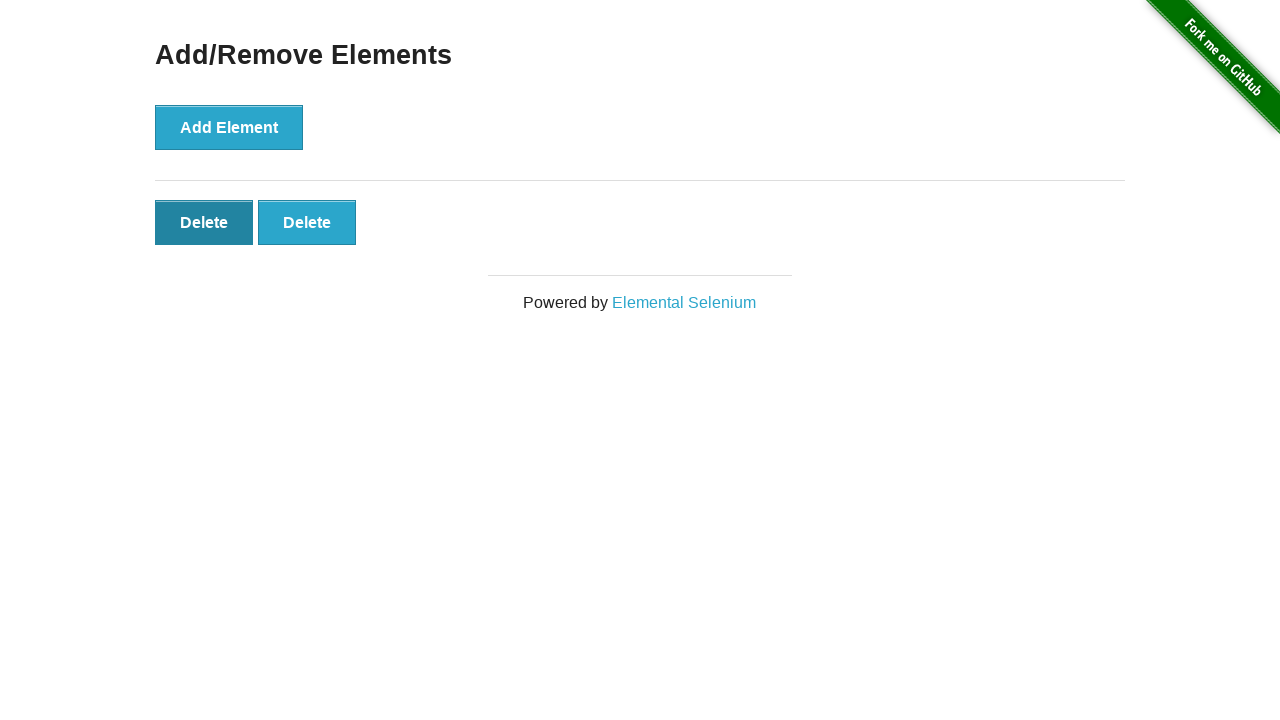